Tests radio button selection functionality by clicking on the "Yes" option and verifying the selection message

Starting URL: https://demoqa.com/radio-button

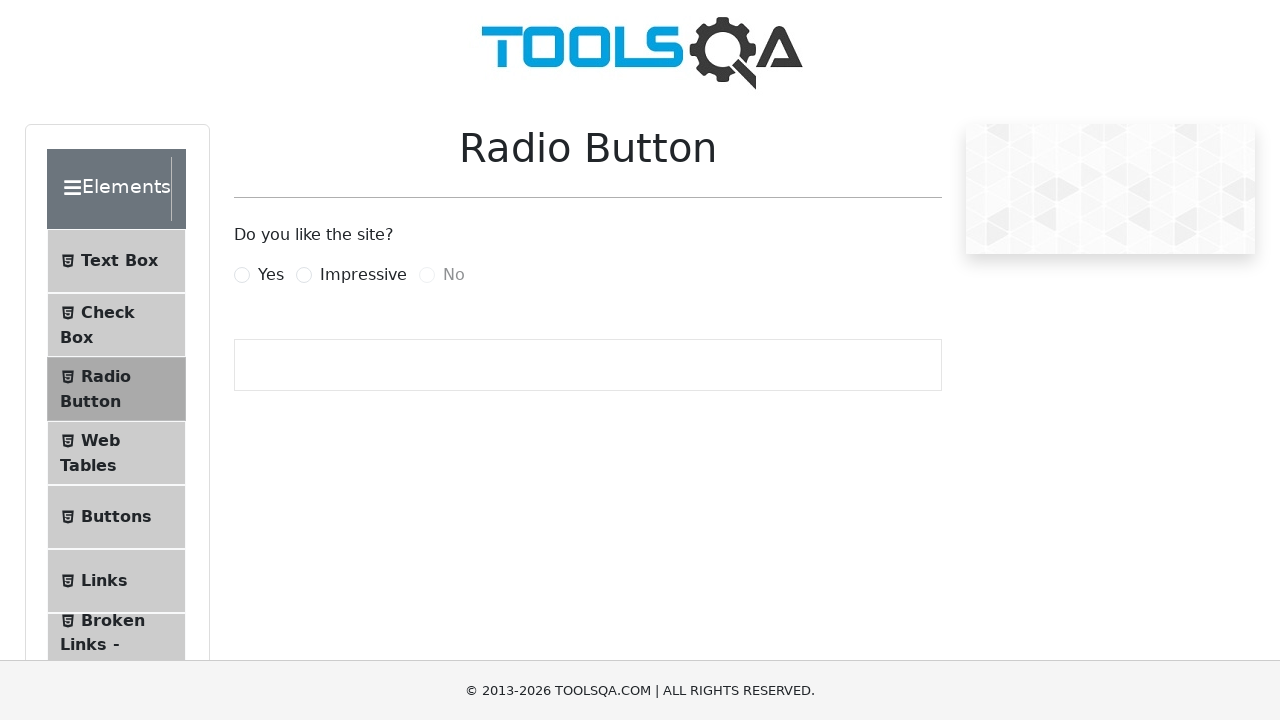

Clicked on the 'Yes' radio button at (271, 275) on label[for='yesRadio']
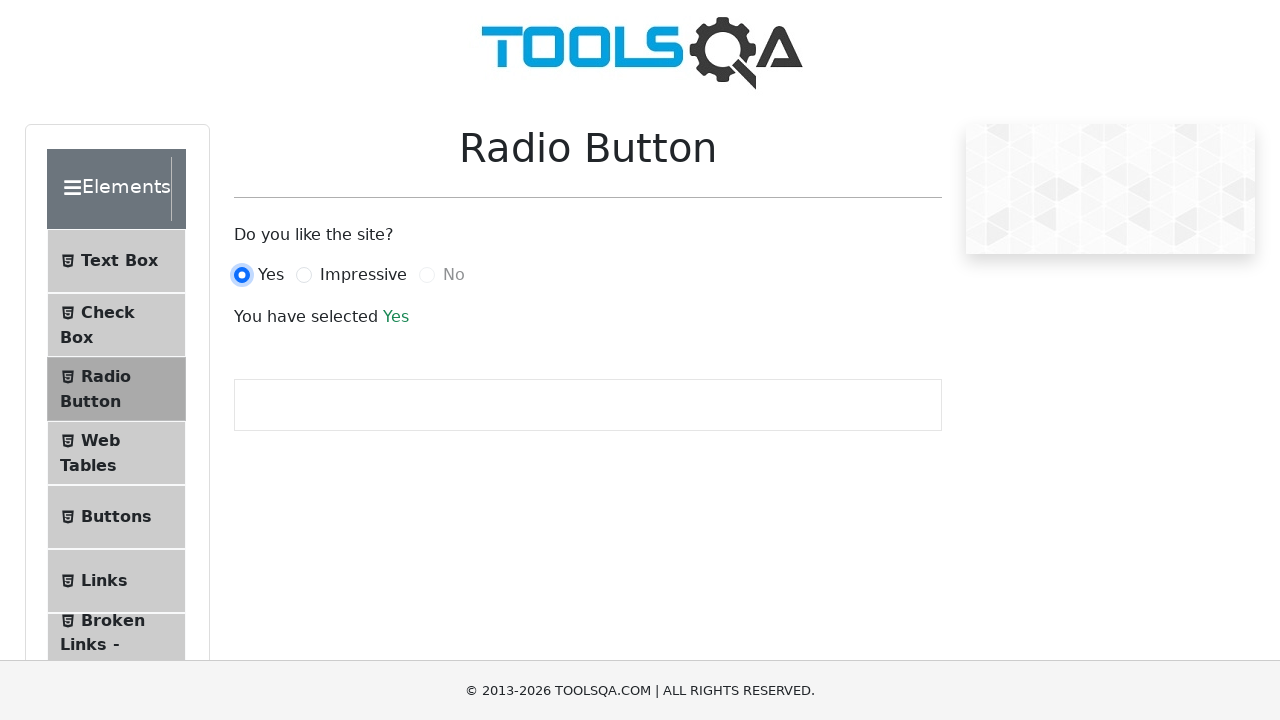

Selection message appeared
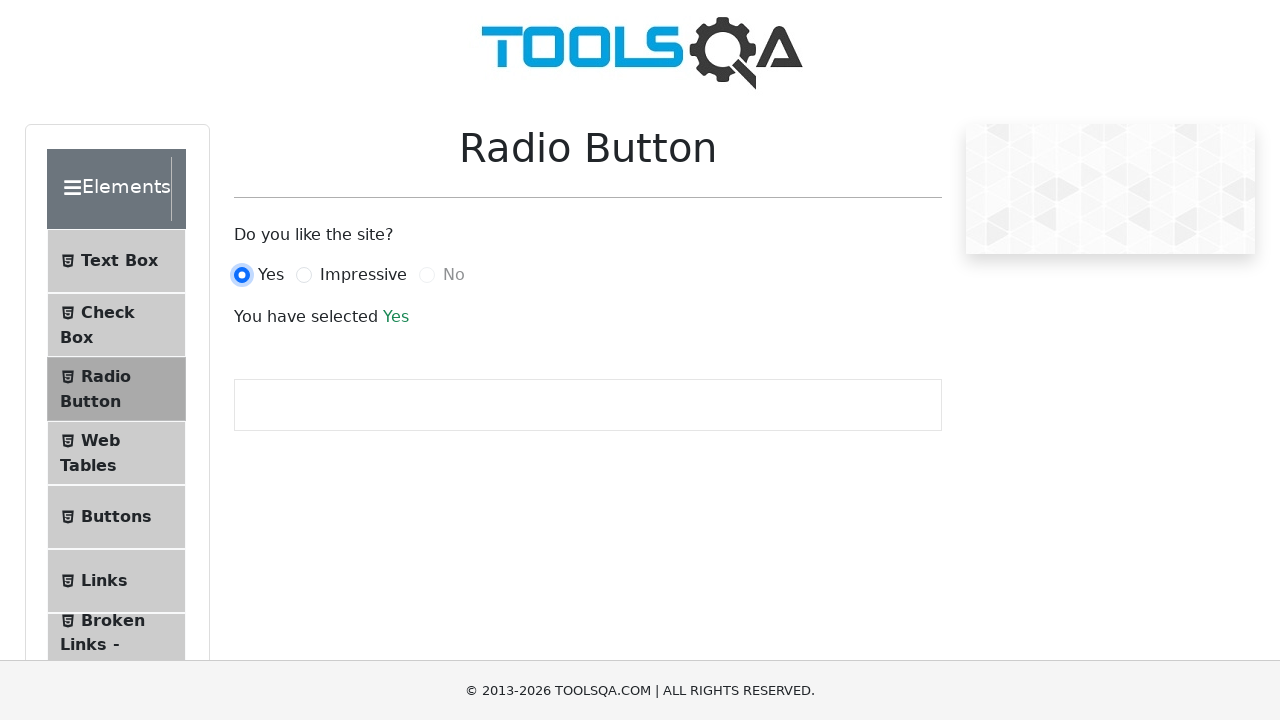

Retrieved selection message text
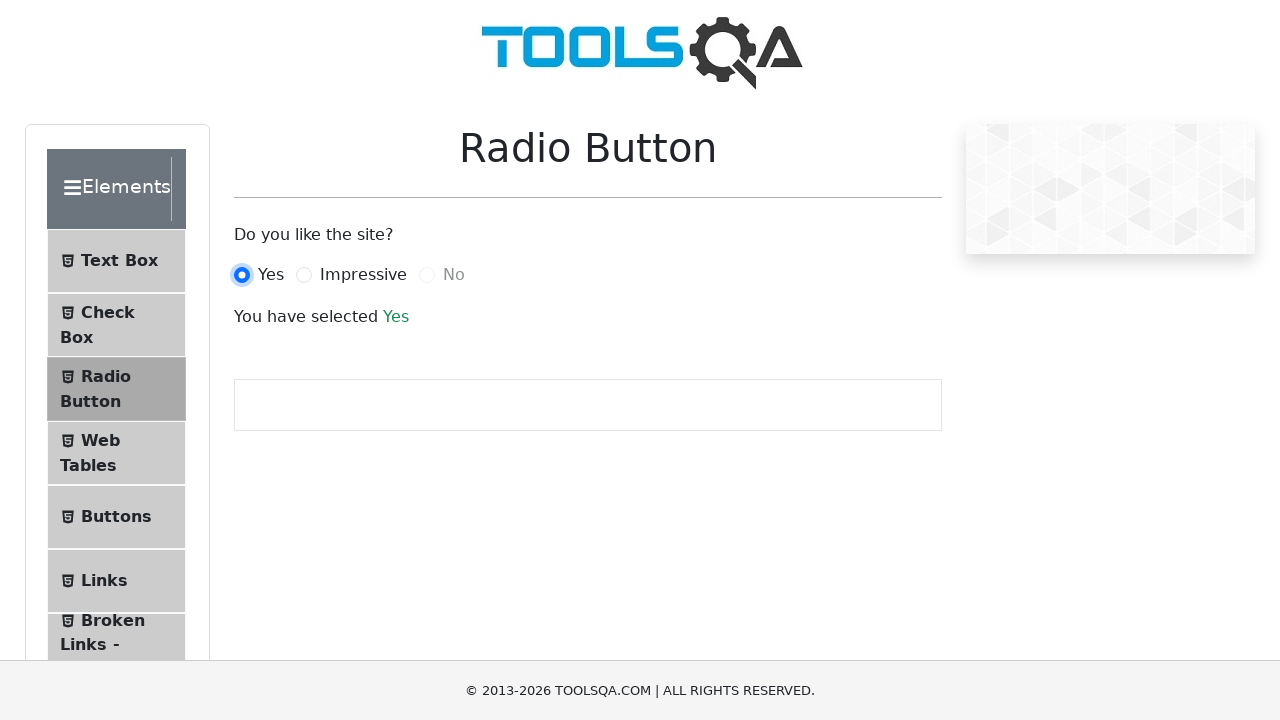

Verified selection message is 'You have selected Yes'
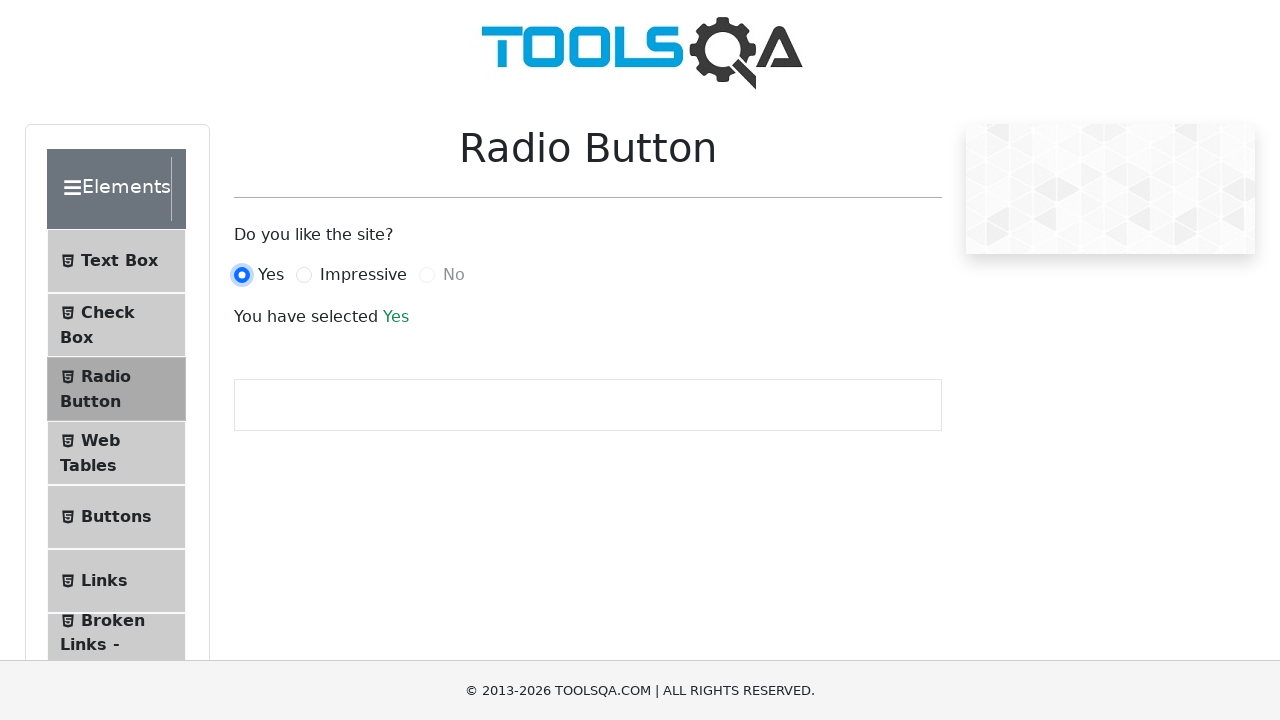

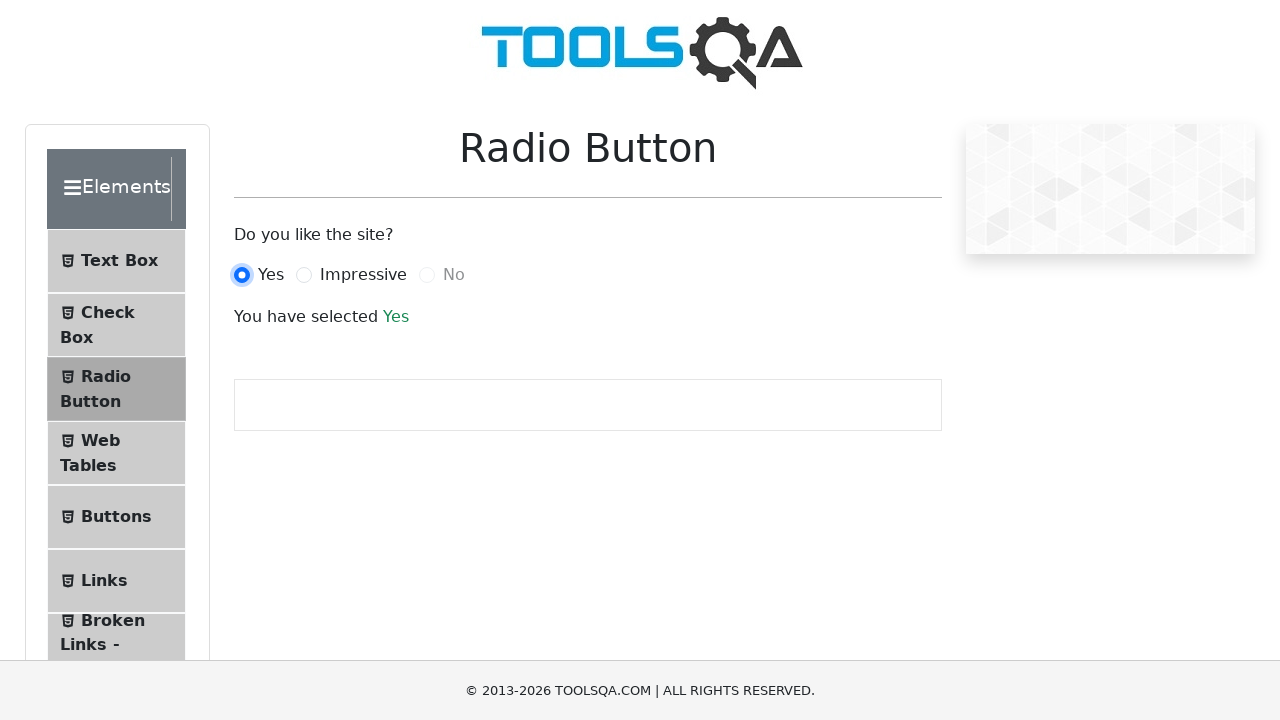